Navigates to the Form Authentication page and verifies the Elemental Selenium link has the correct href attribute

Starting URL: https://the-internet.herokuapp.com/

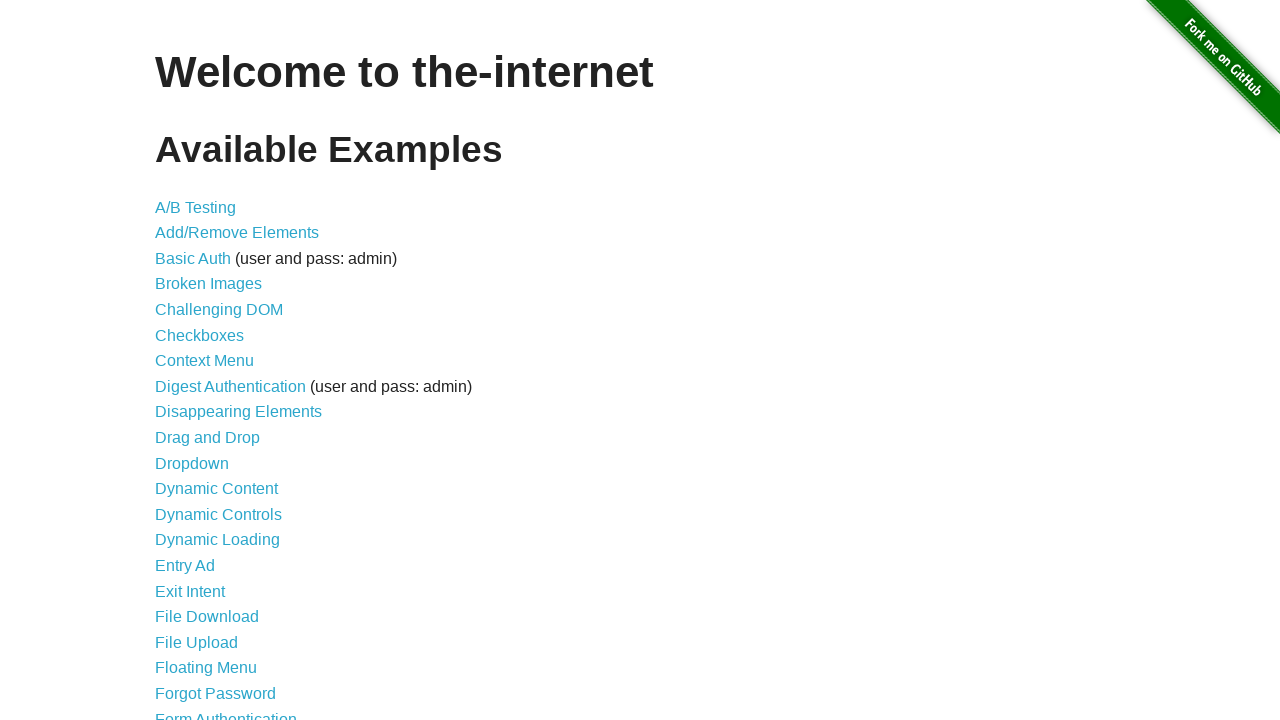

Clicked on Form Authentication link at (226, 712) on a:text('Form Authentication')
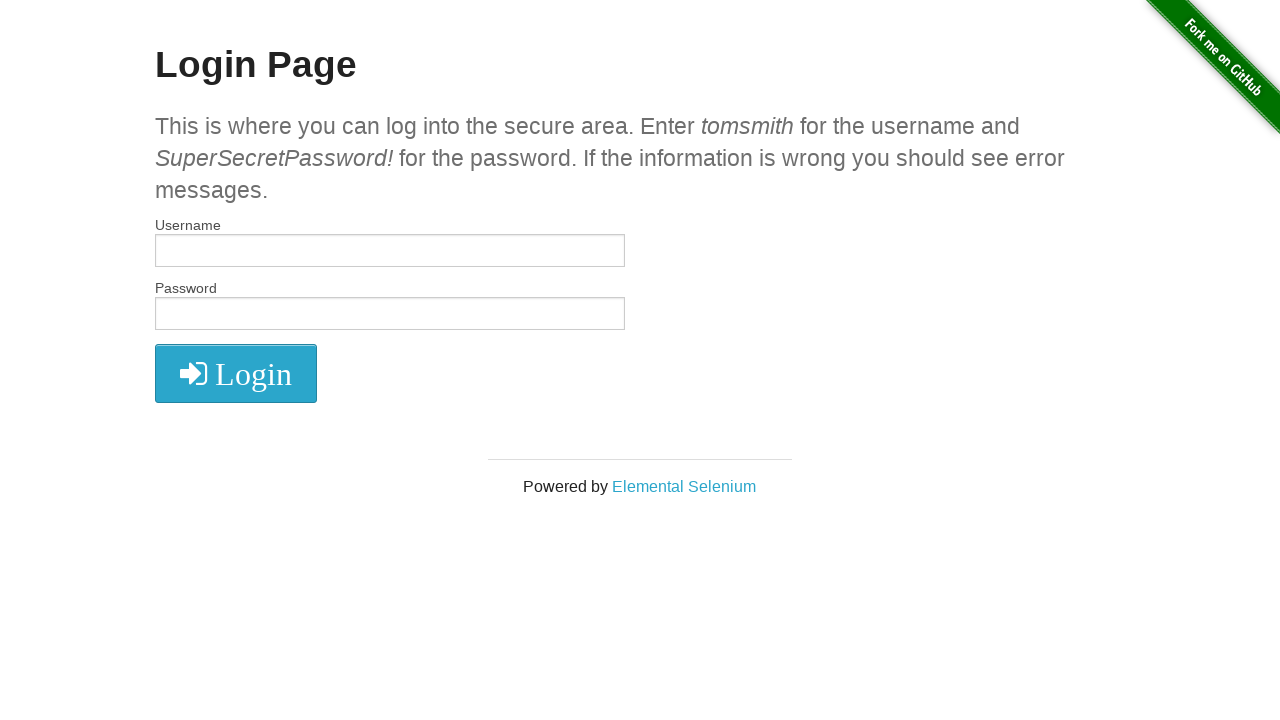

Elemental Selenium link became visible
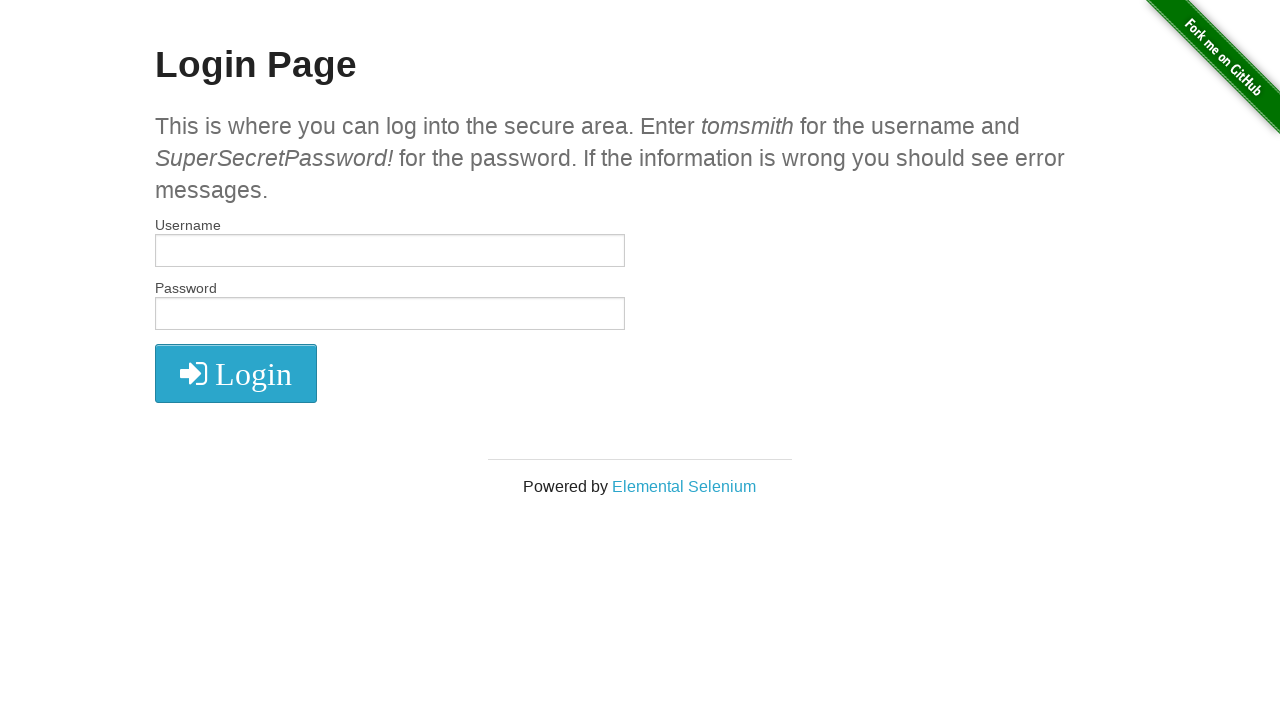

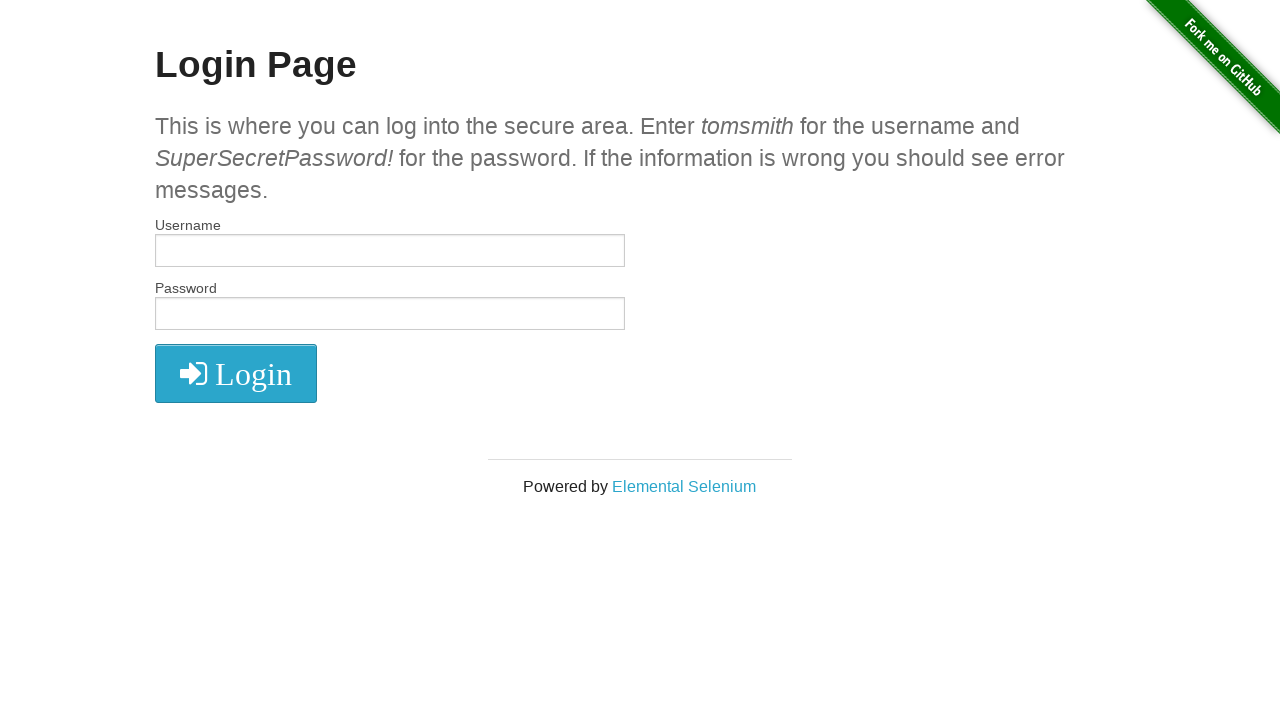